Tests clicking a button that triggers a confirm dialog and dismissing it

Starting URL: https://demoqa.com/alerts

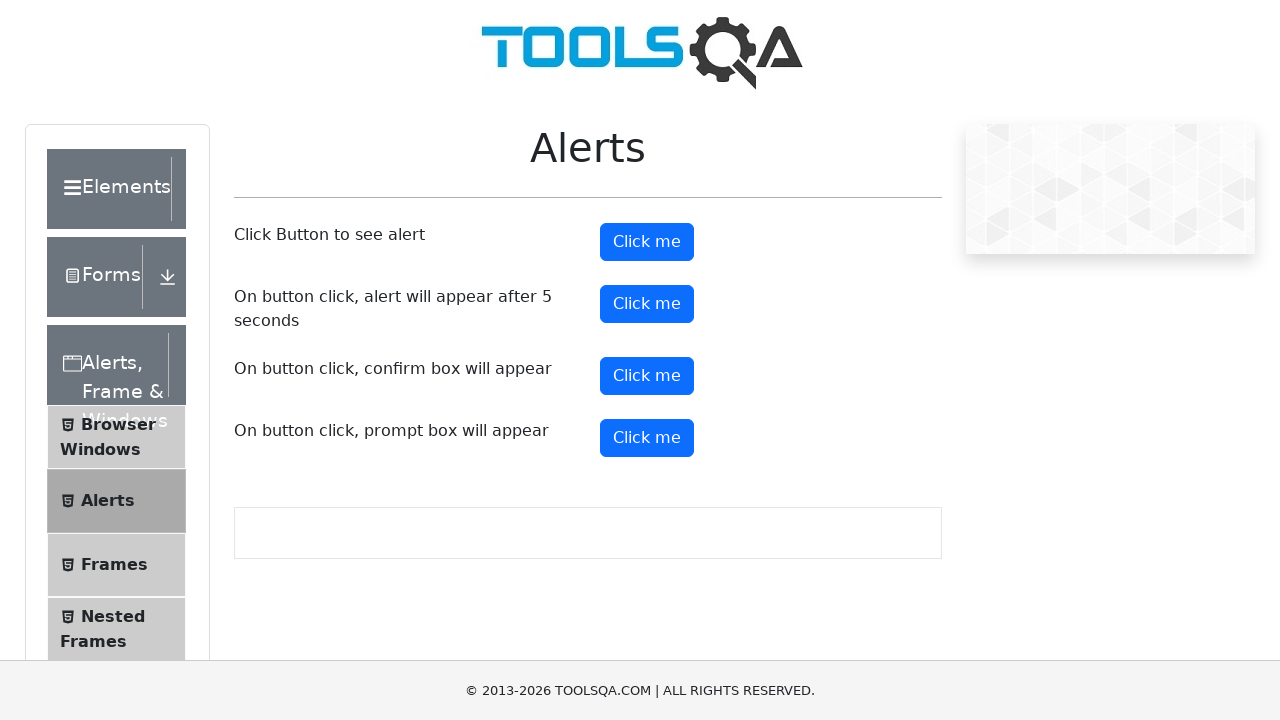

Set up dialog handler to dismiss confirm dialogs
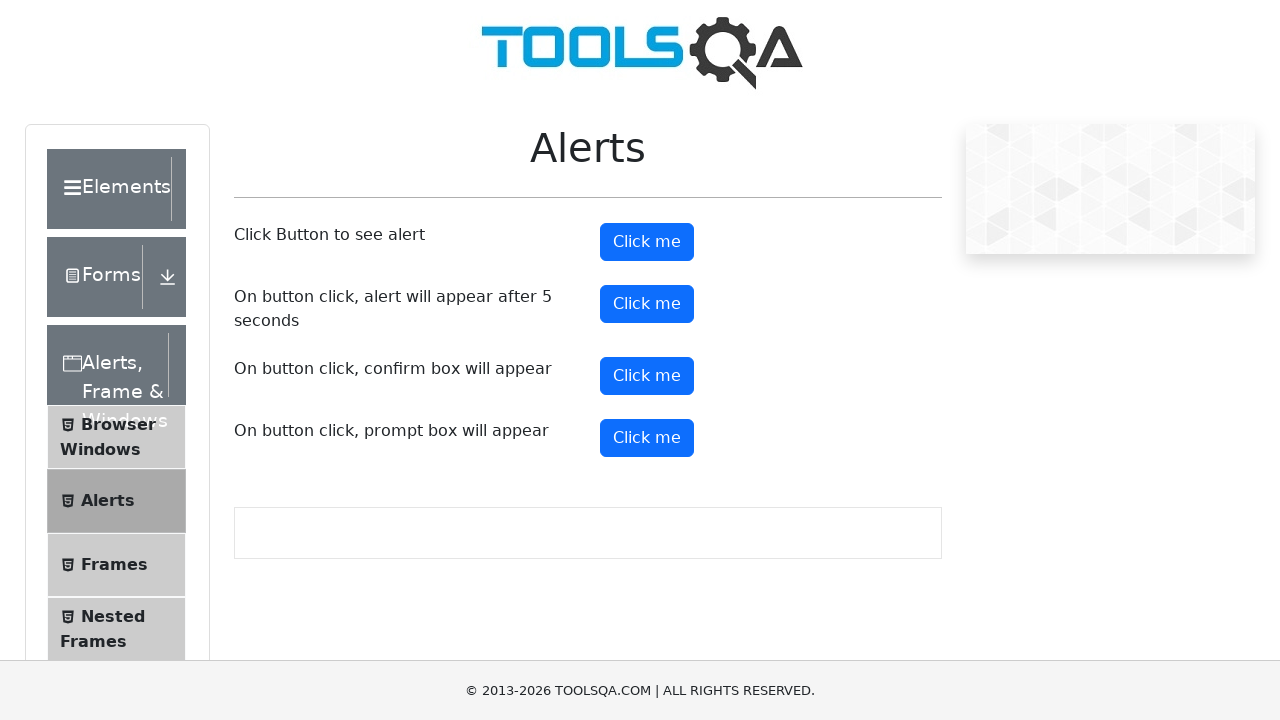

Clicked confirm button to trigger confirm dialog at (647, 376) on #confirmButton
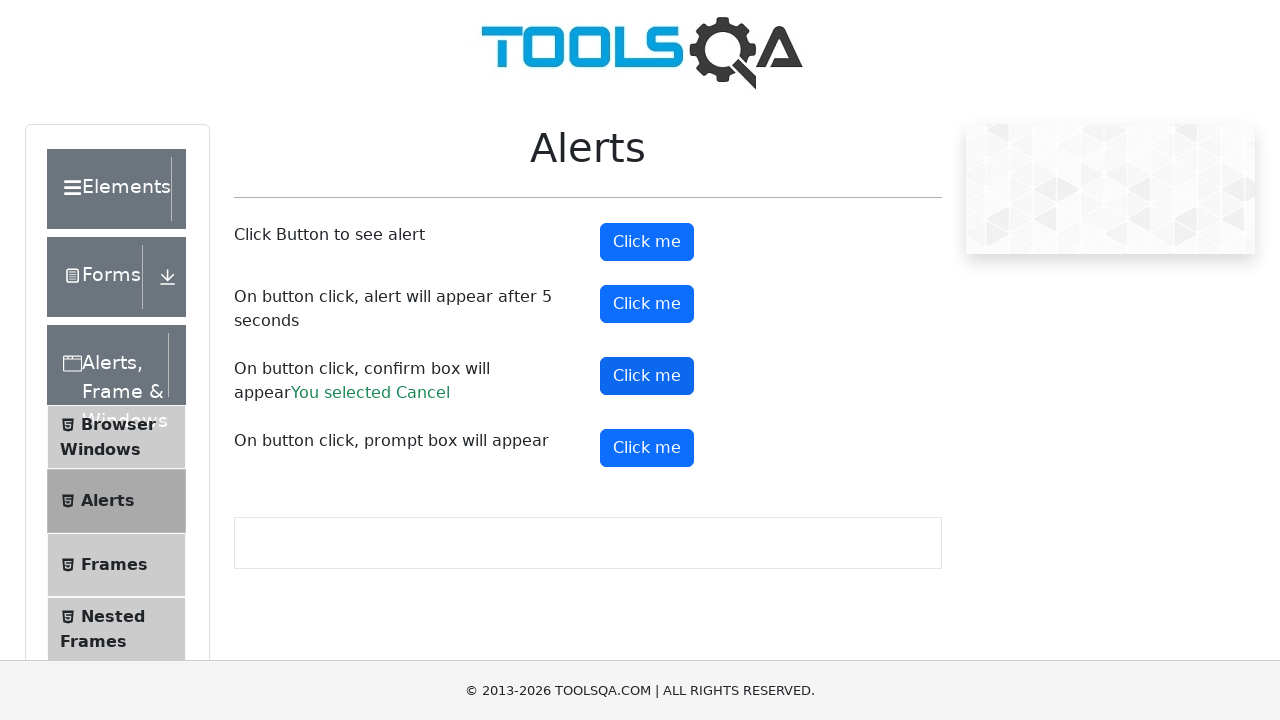

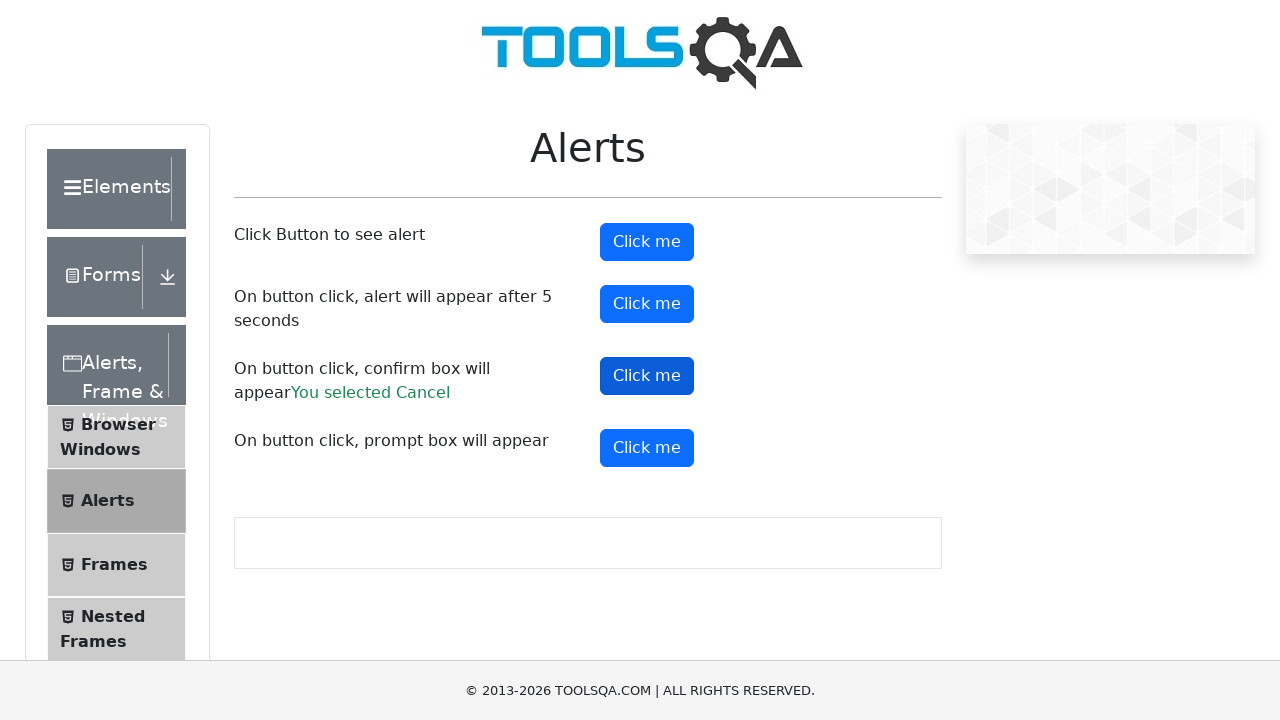